Tests drag and drop functionality on jQuery UI demo page by dragging an element and dropping it onto a target area

Starting URL: https://jqueryui.com/droppable

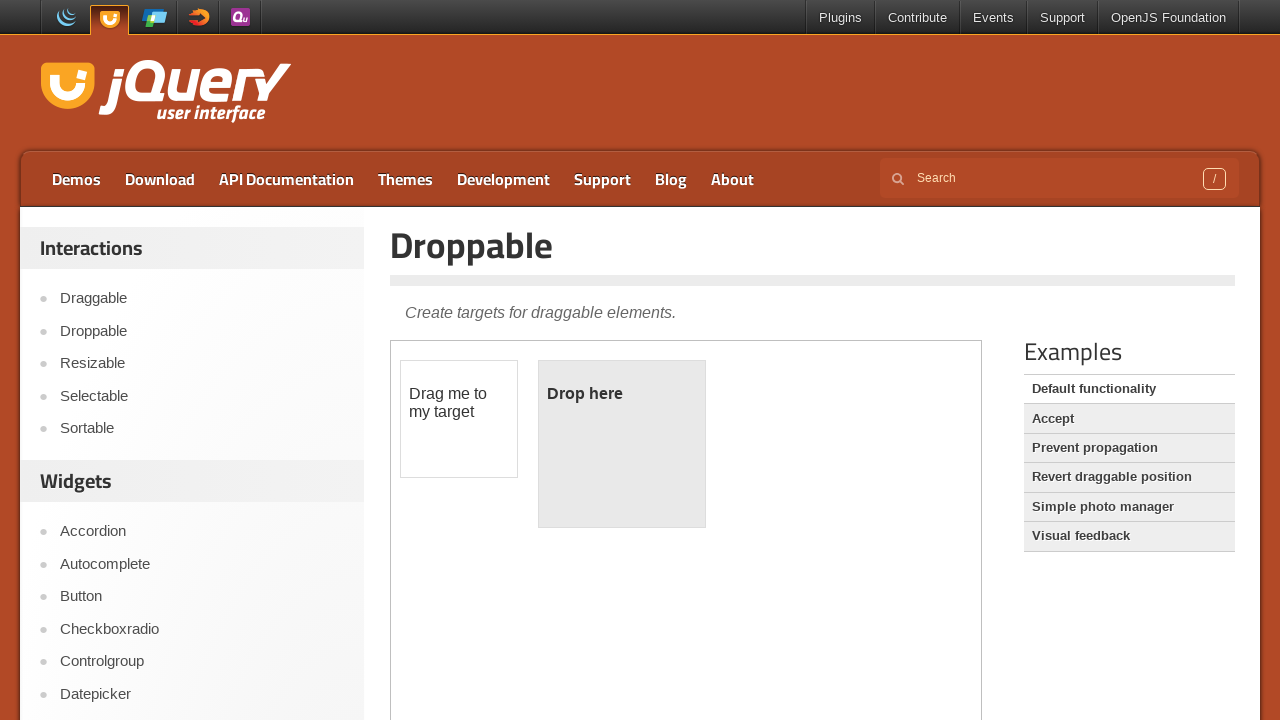

Located the first iframe containing the drag and drop demo
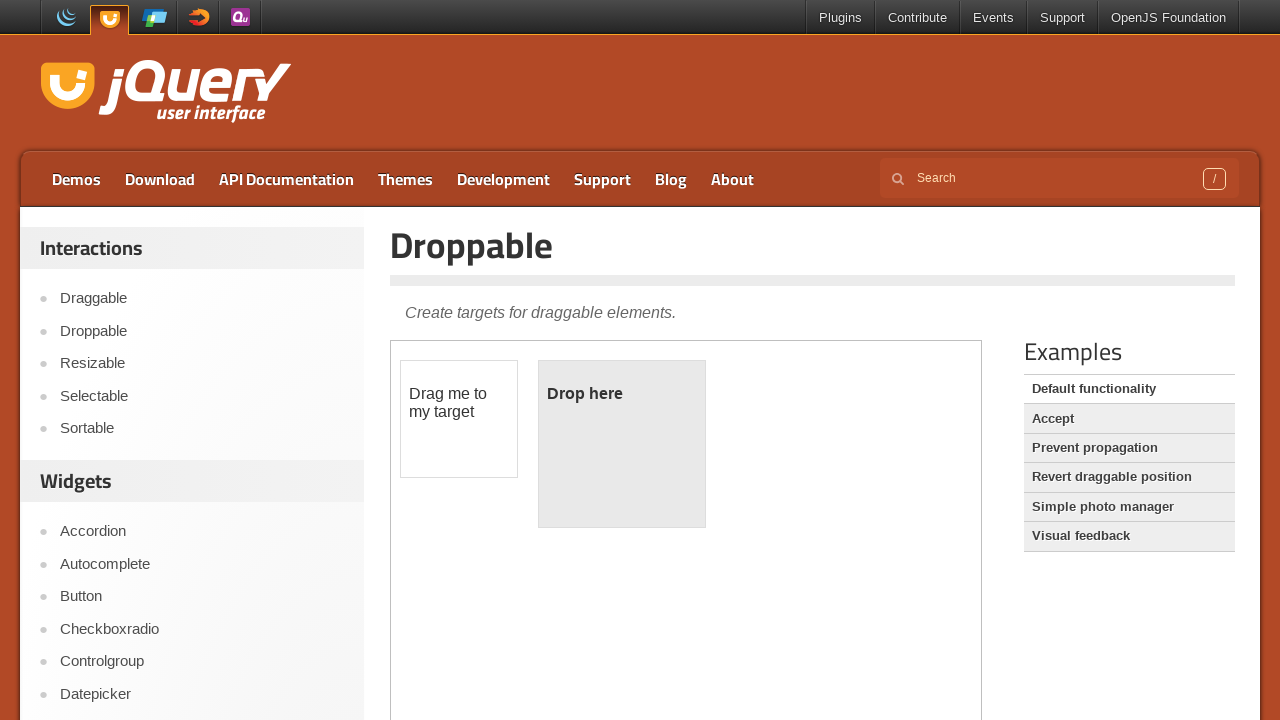

Retrieved the iframe by index
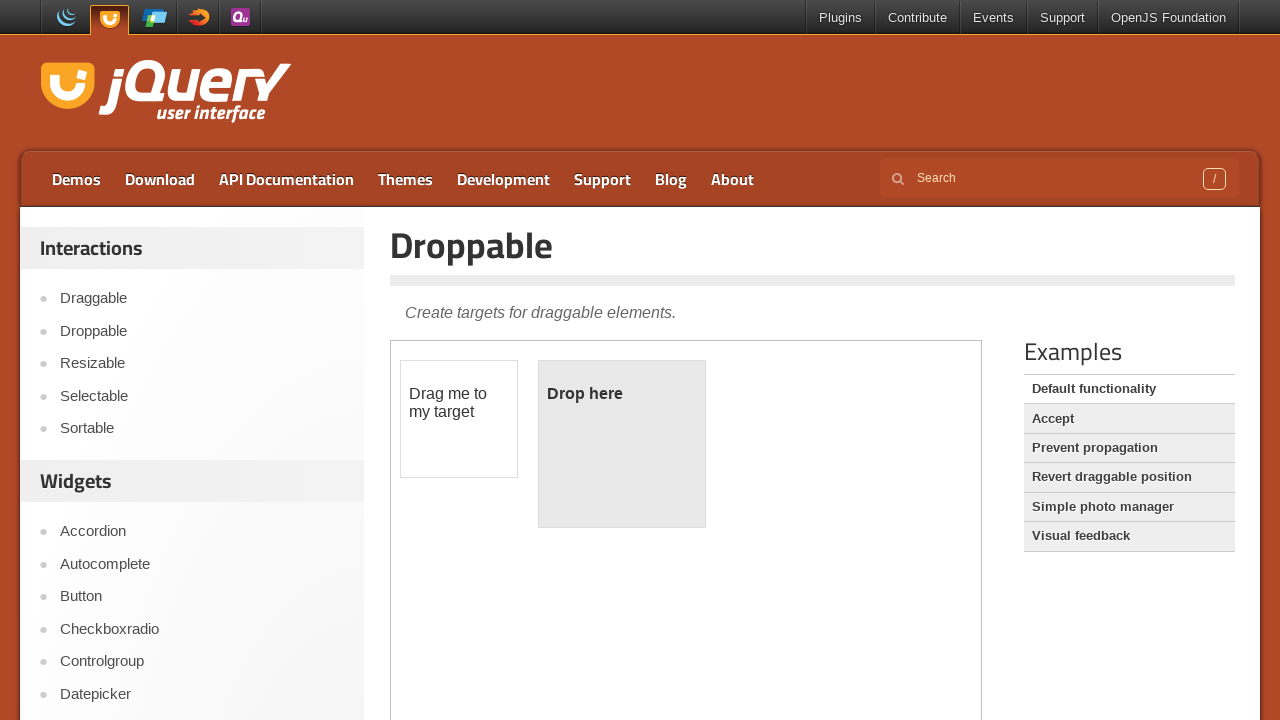

Located the draggable element with ID 'draggable'
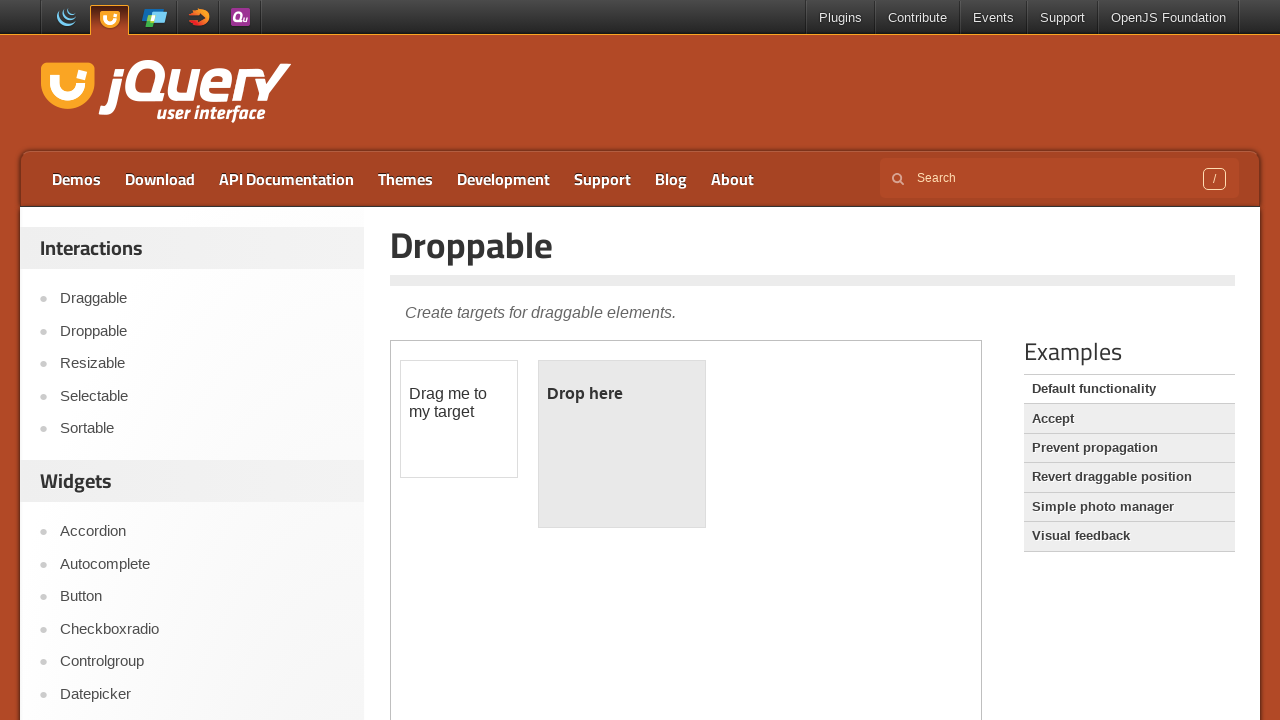

Located the droppable target element with ID 'droppable'
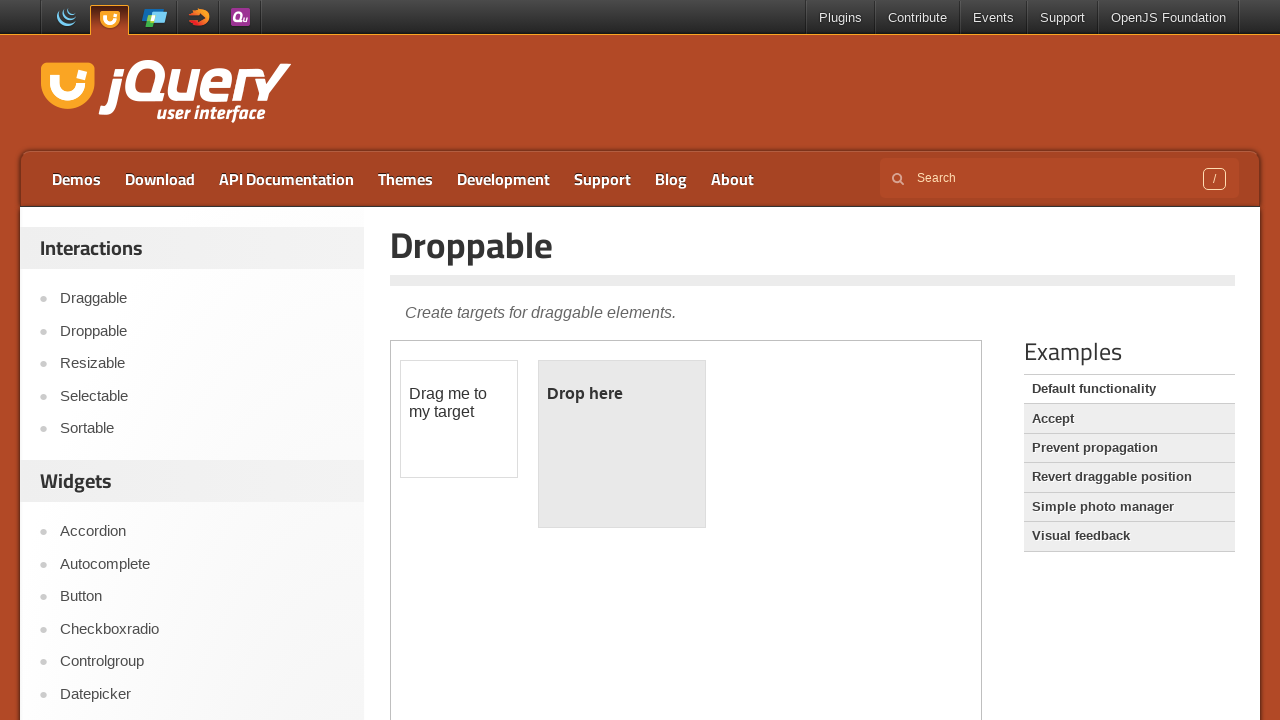

Dragged the draggable element and dropped it onto the droppable target at (622, 444)
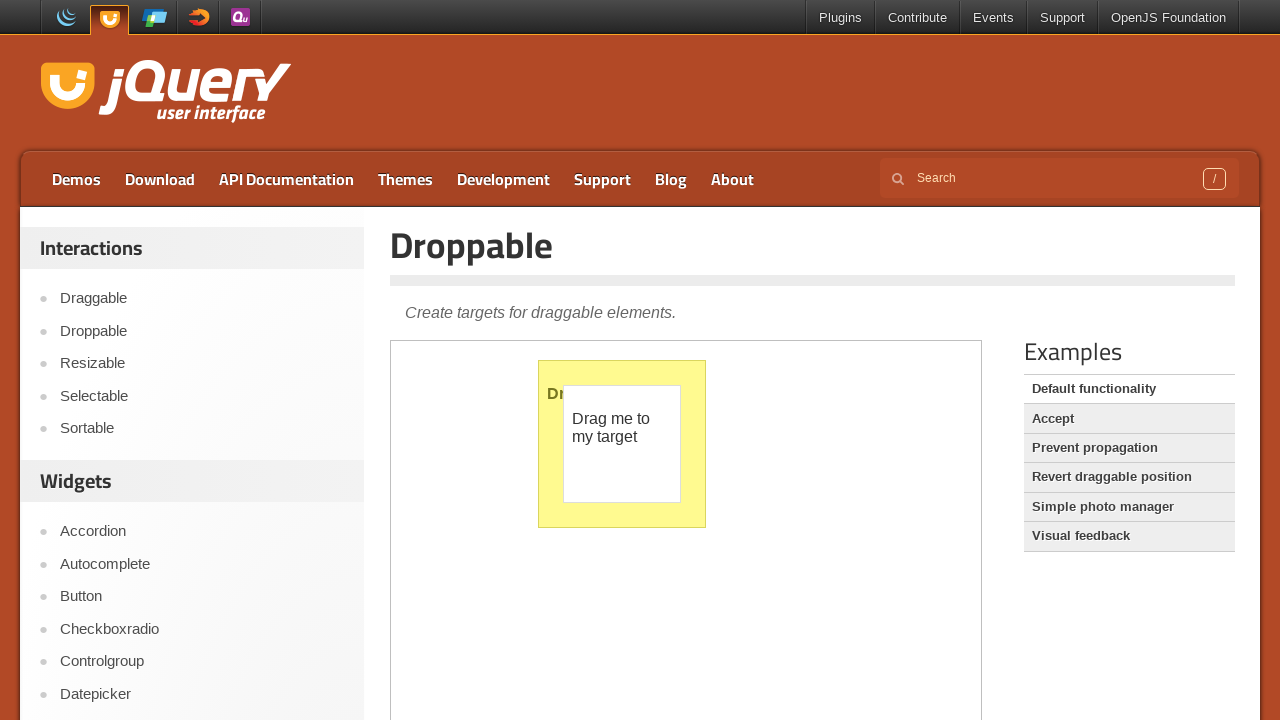

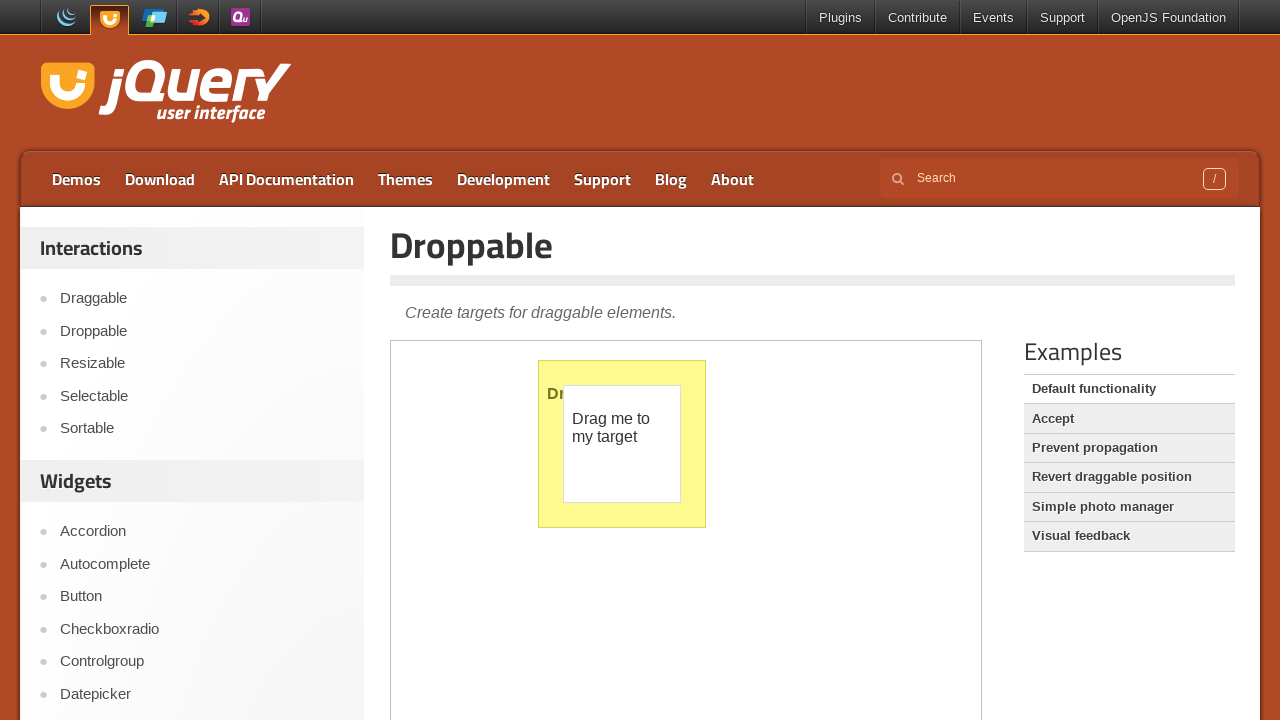